Tests checkout form submission by filling personal information, address, and payment details, then clicking the proceed button

Starting URL: https://getbootstrap.com/docs/4.0/examples/checkout/

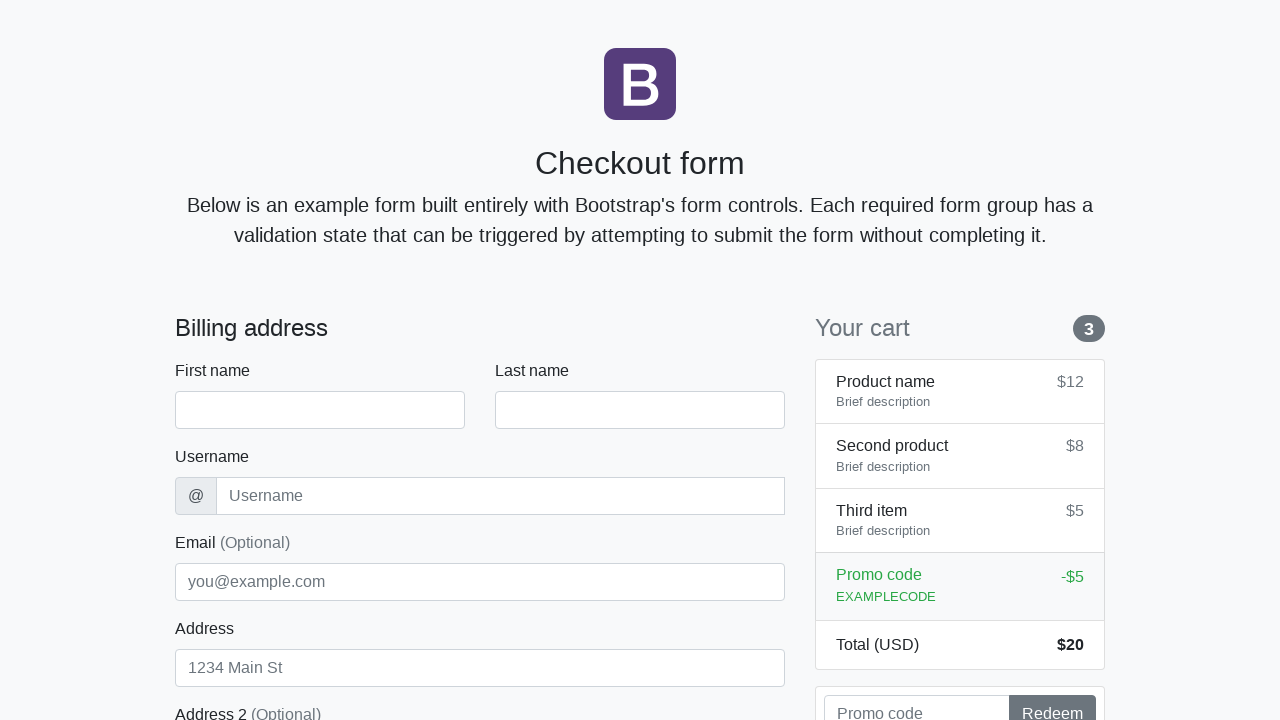

Waited for checkout form to load
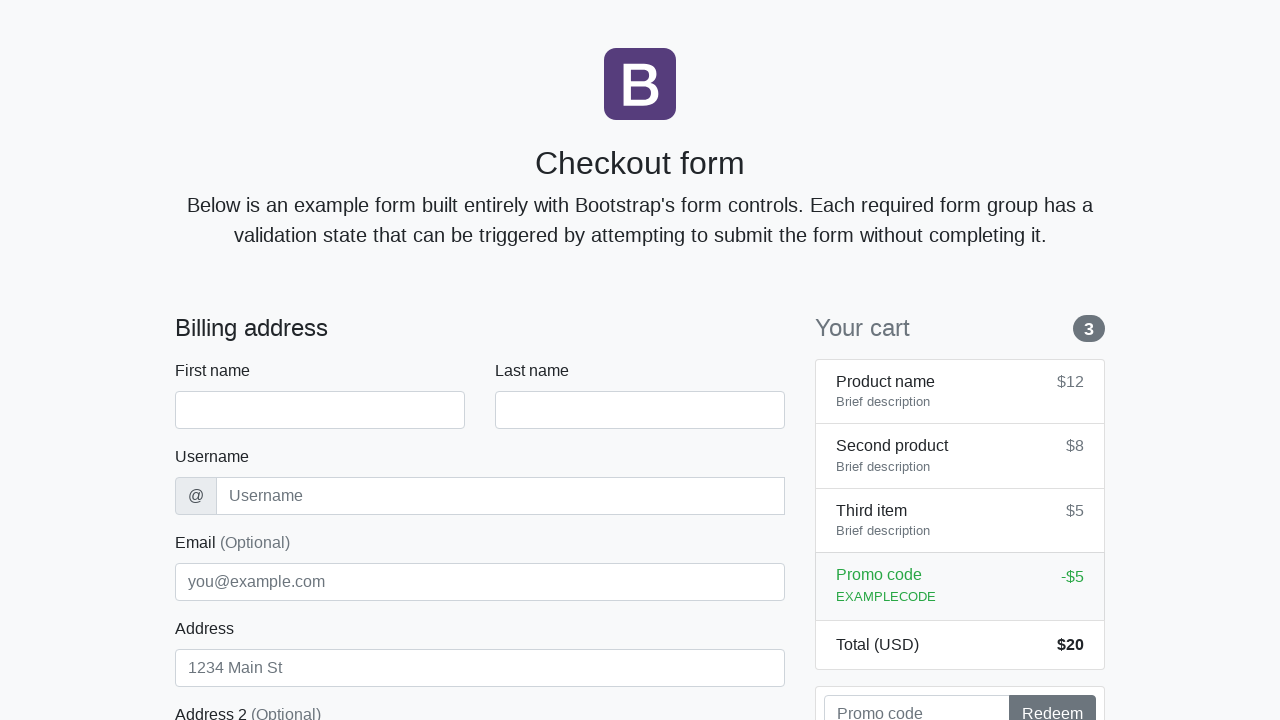

Filled first name field with 'Jennifer' on #firstName
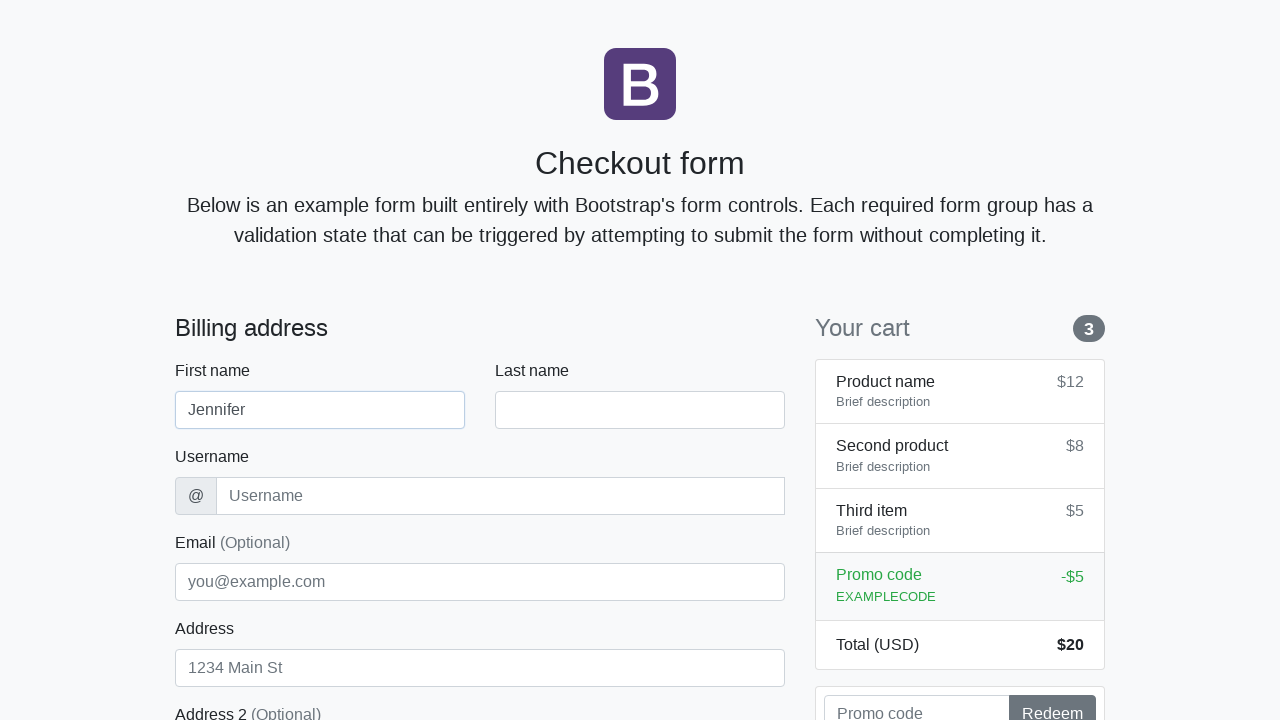

Filled last name field with 'Martinez' on #lastName
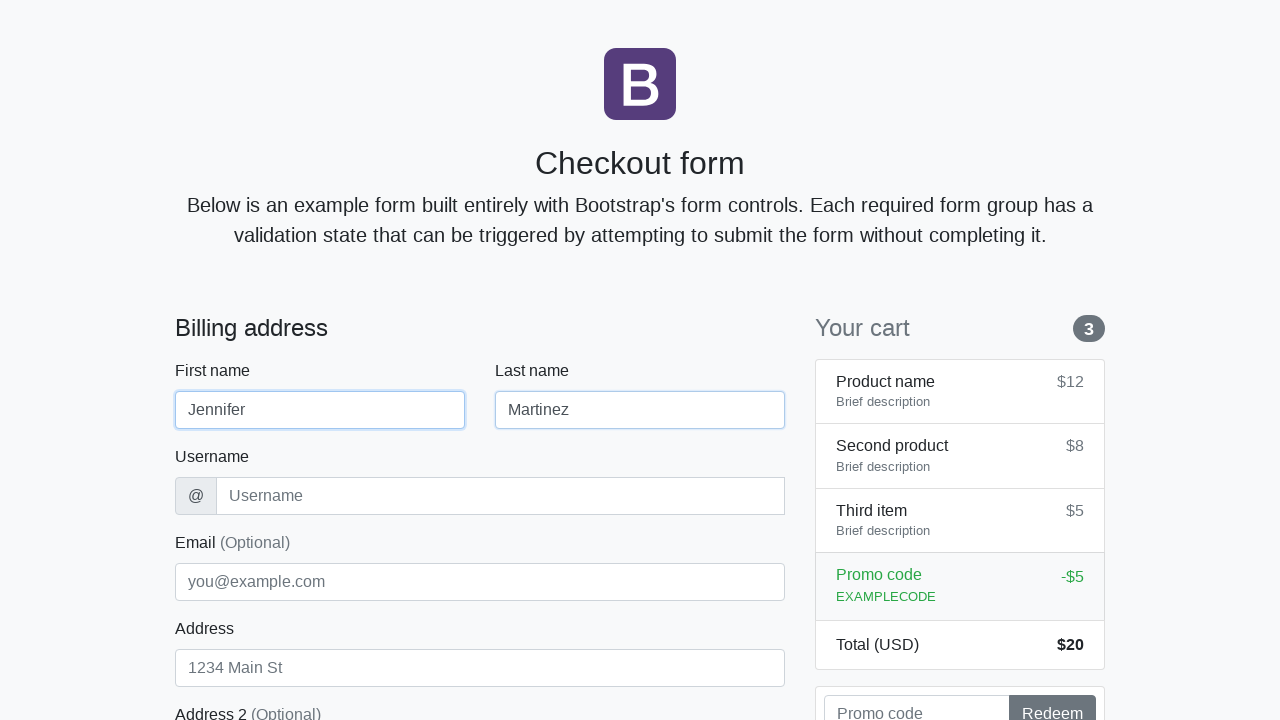

Filled username field with 'jmartinez99' on #username
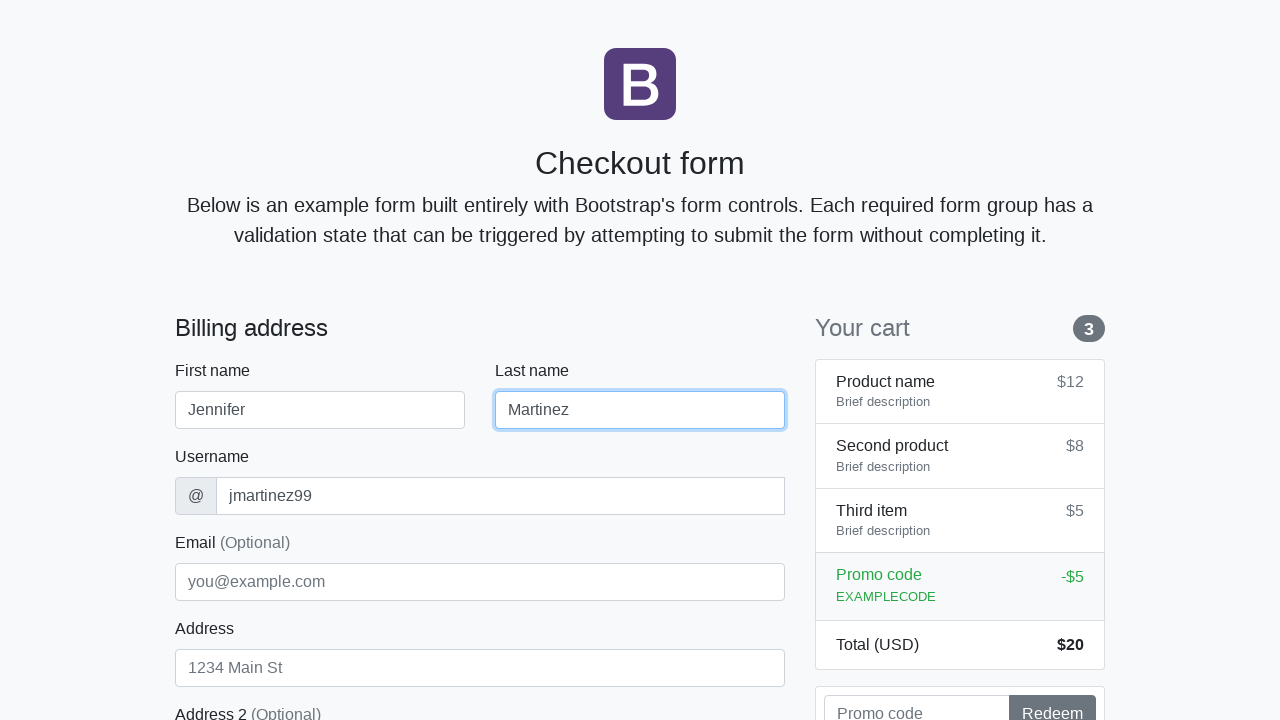

Filled address field with 'Willow Way 159' on #address
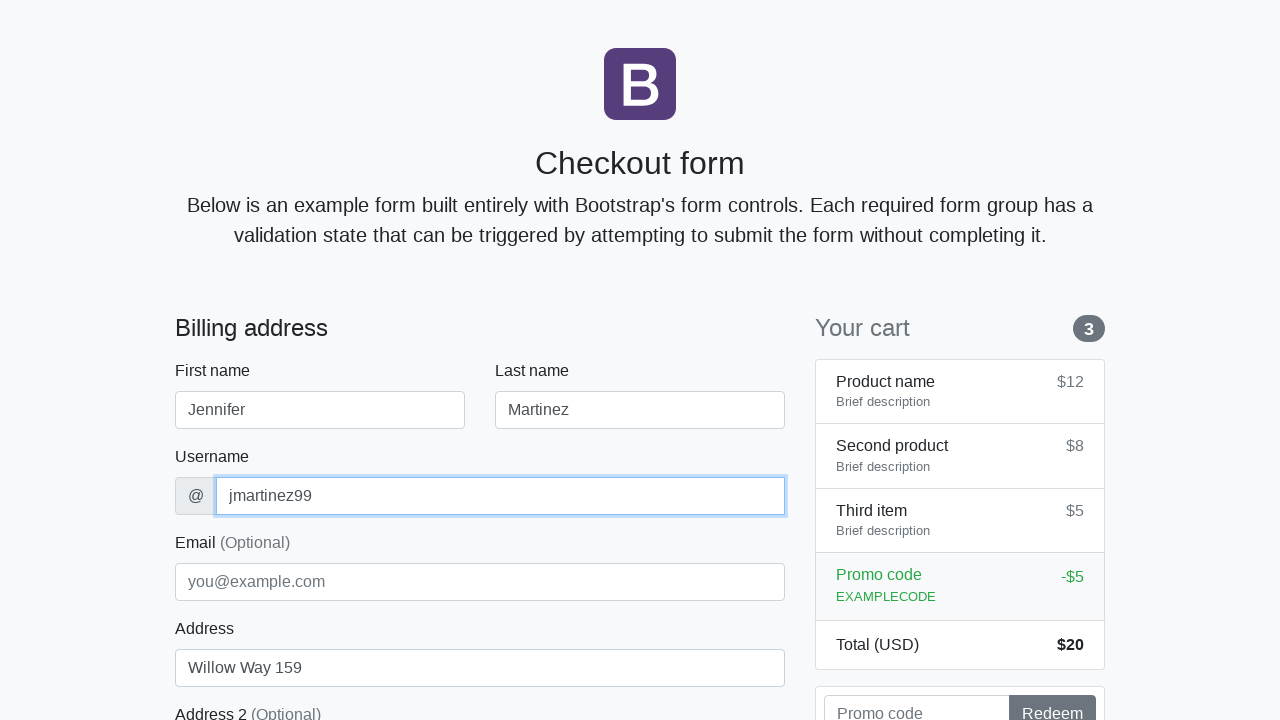

Filled email field with 'jen.martinez@email.org' on #email
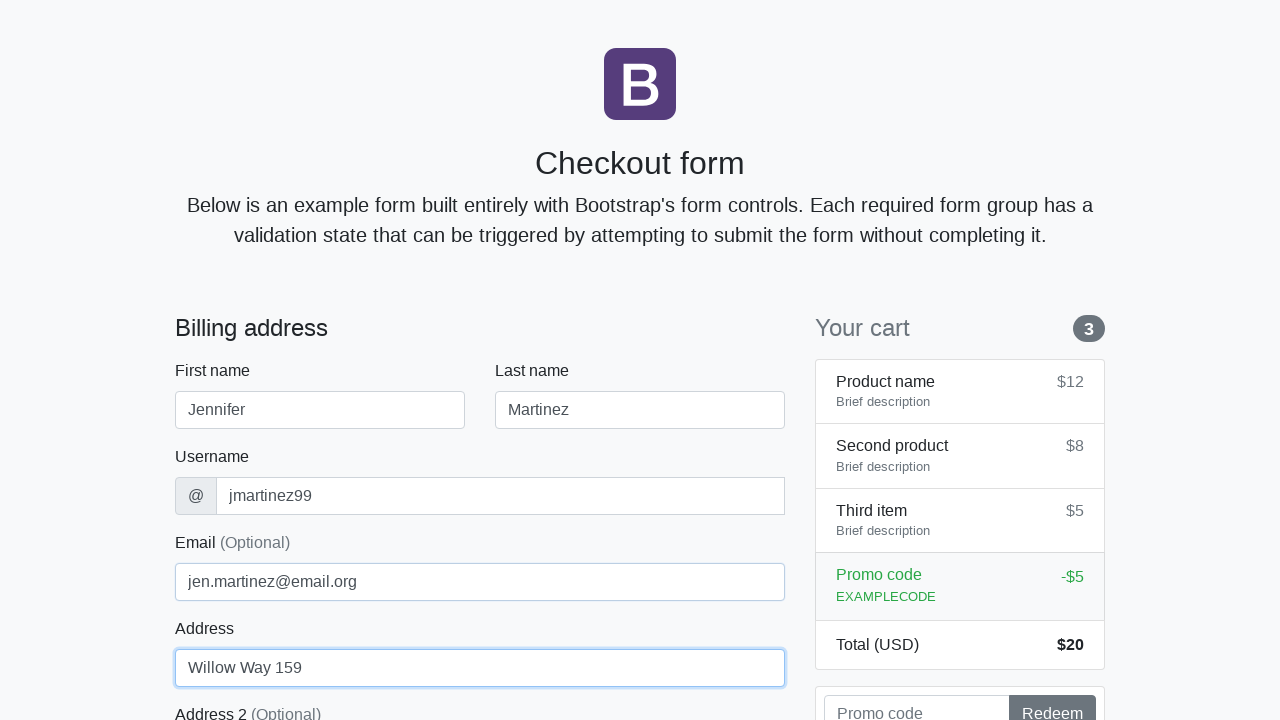

Selected 'United States' from country dropdown on #country
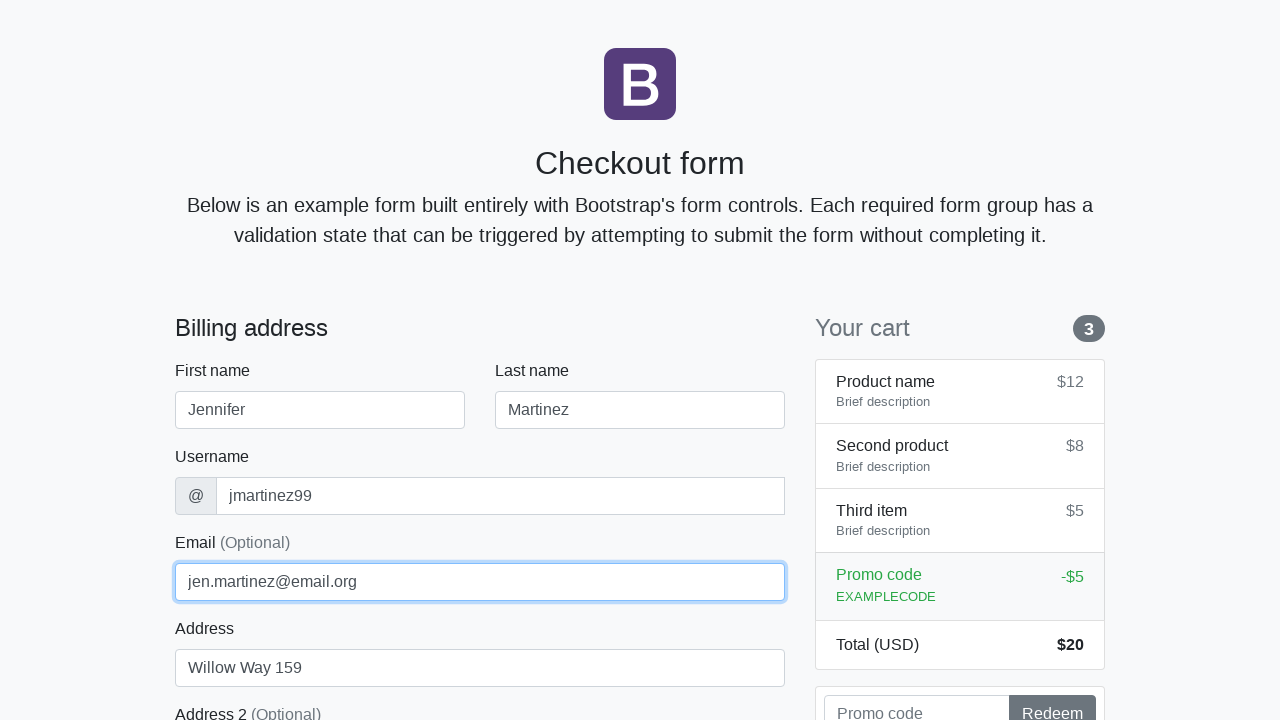

Selected 'California' from state dropdown on #state
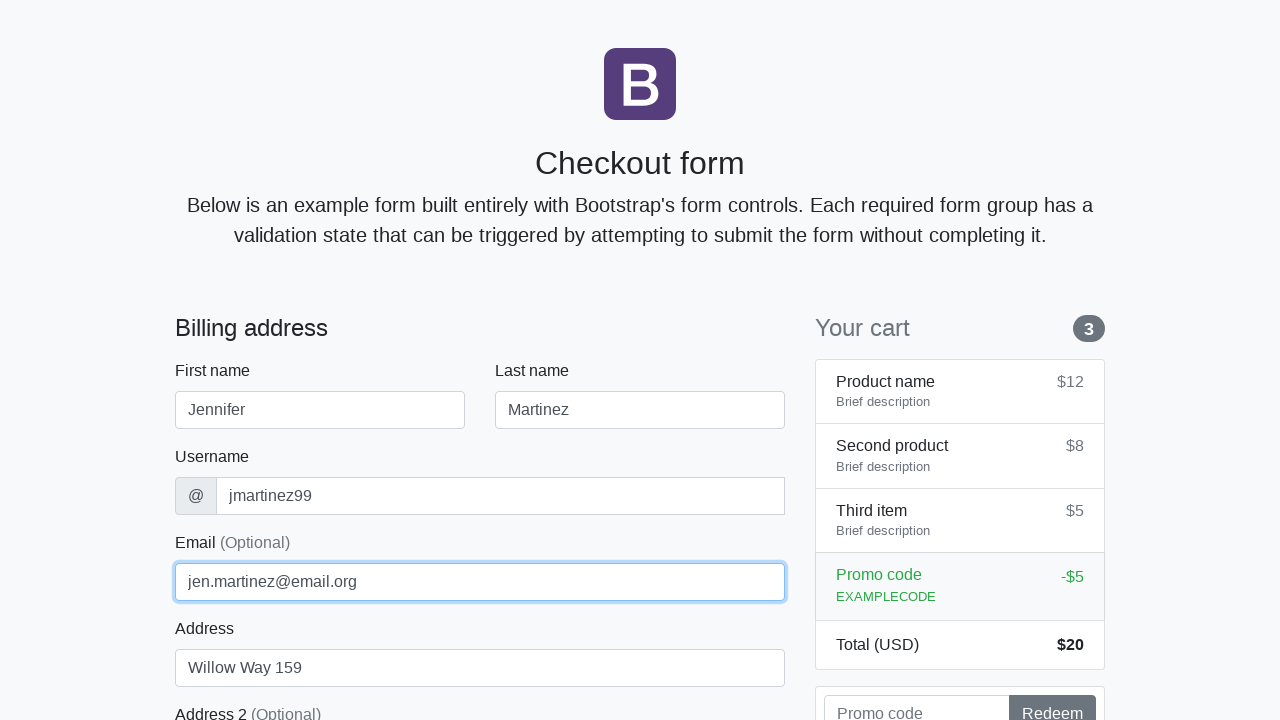

Filled zip code field with '85001' on #zip
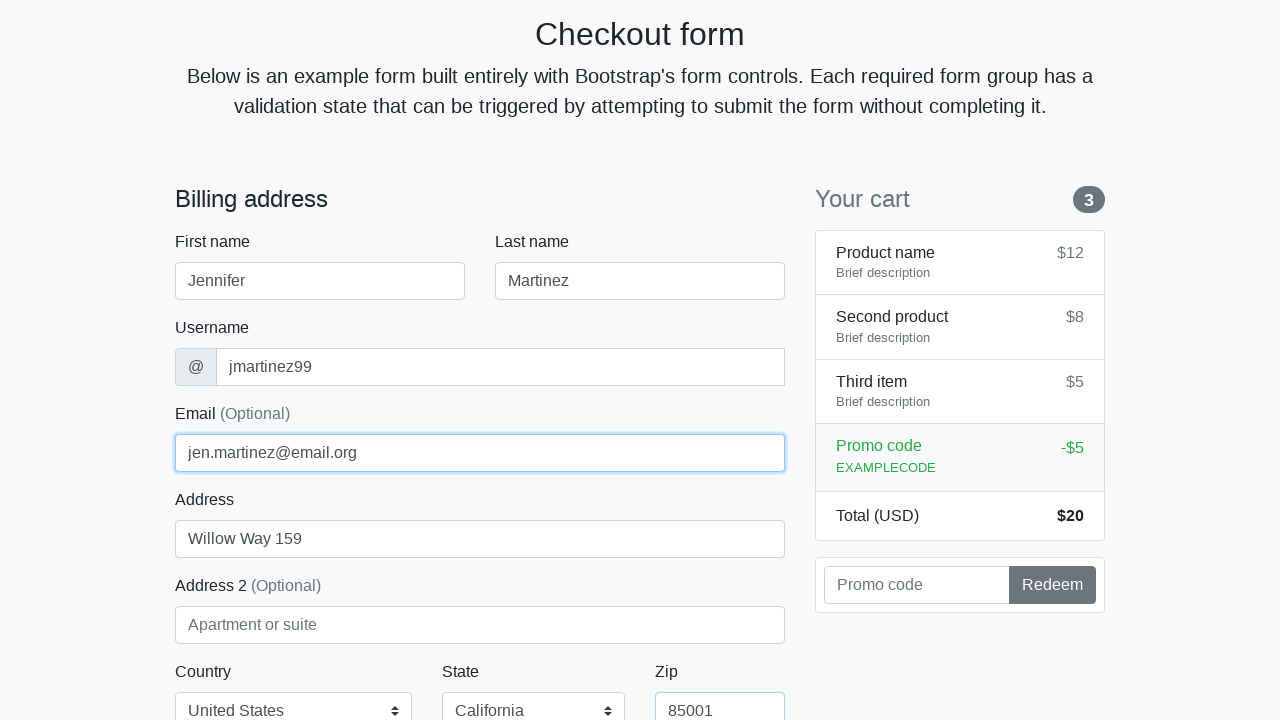

Filled card name field with 'Jennifer Martinez' on #cc-name
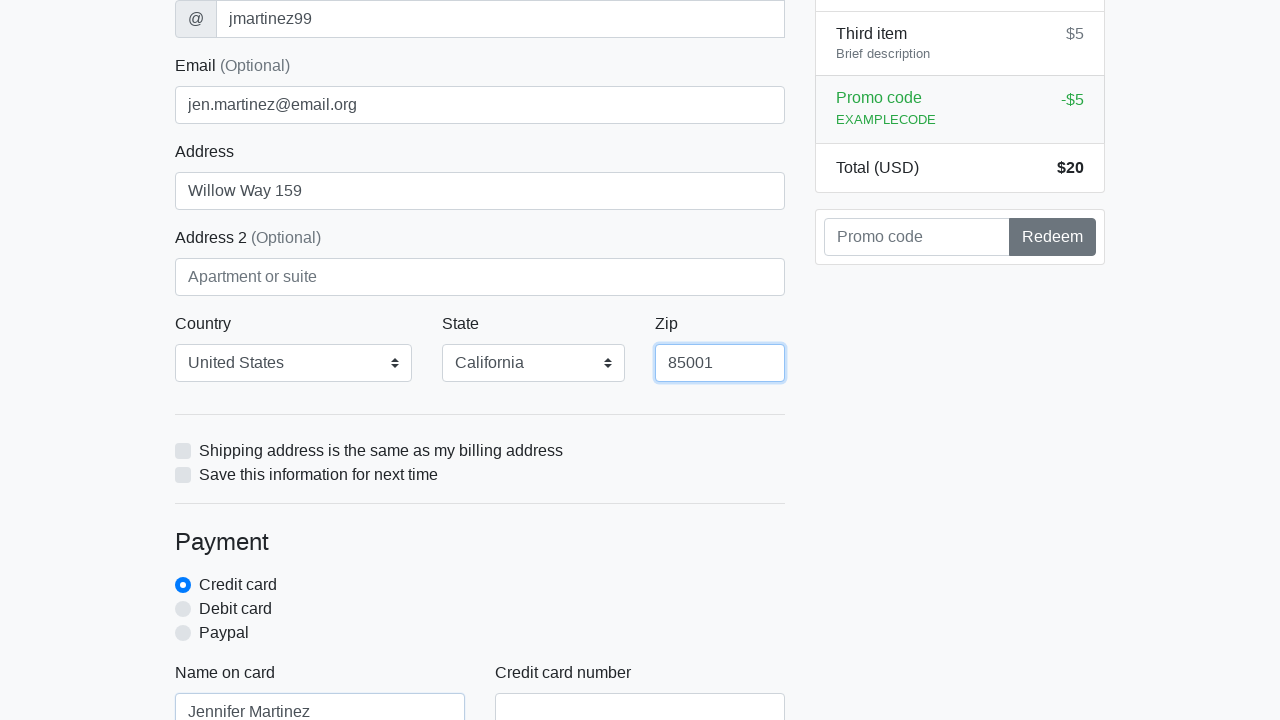

Filled card number field with '4916338506082832' on #cc-number
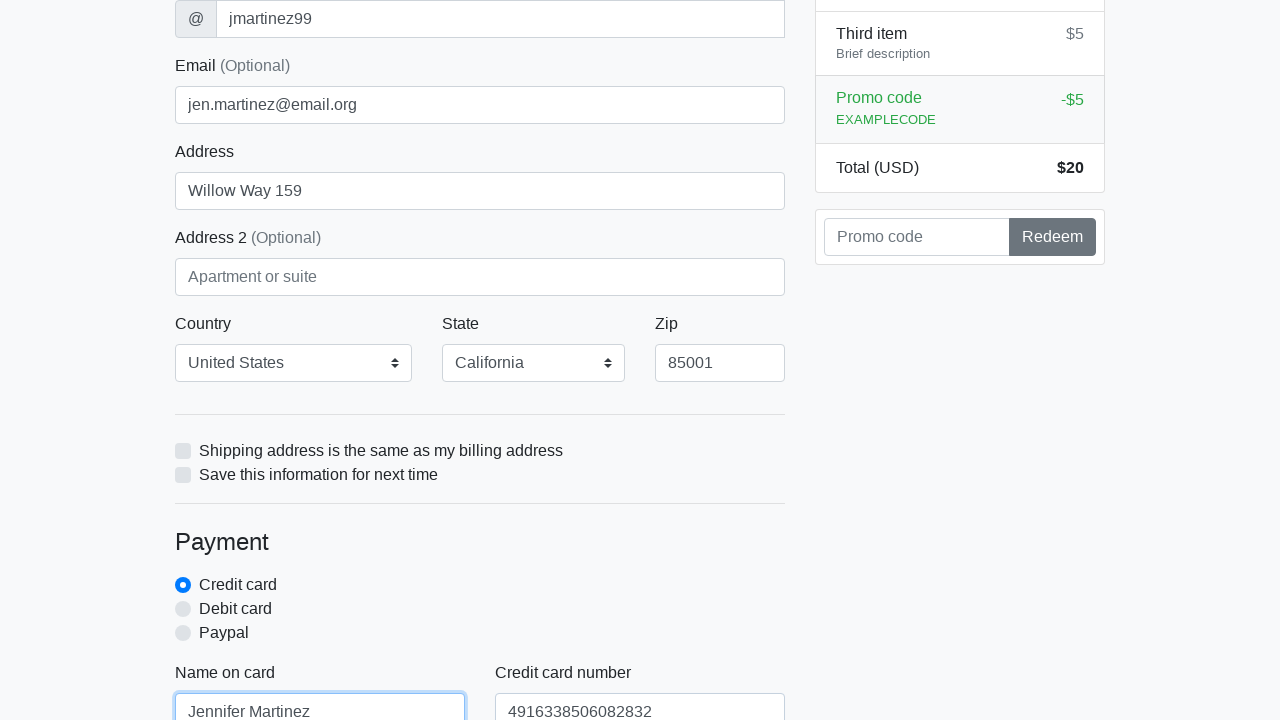

Filled card expiration field with '02/26' on #cc-expiration
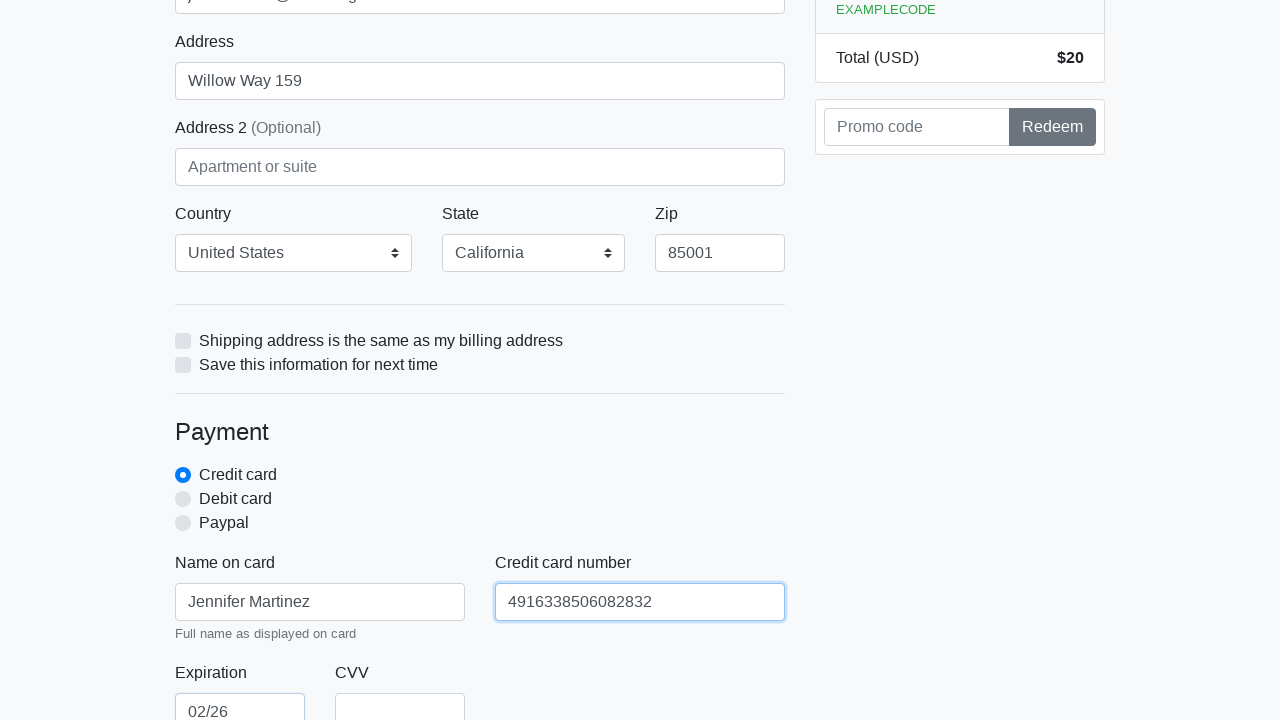

Filled card CVV field with '258' on #cc-cvv
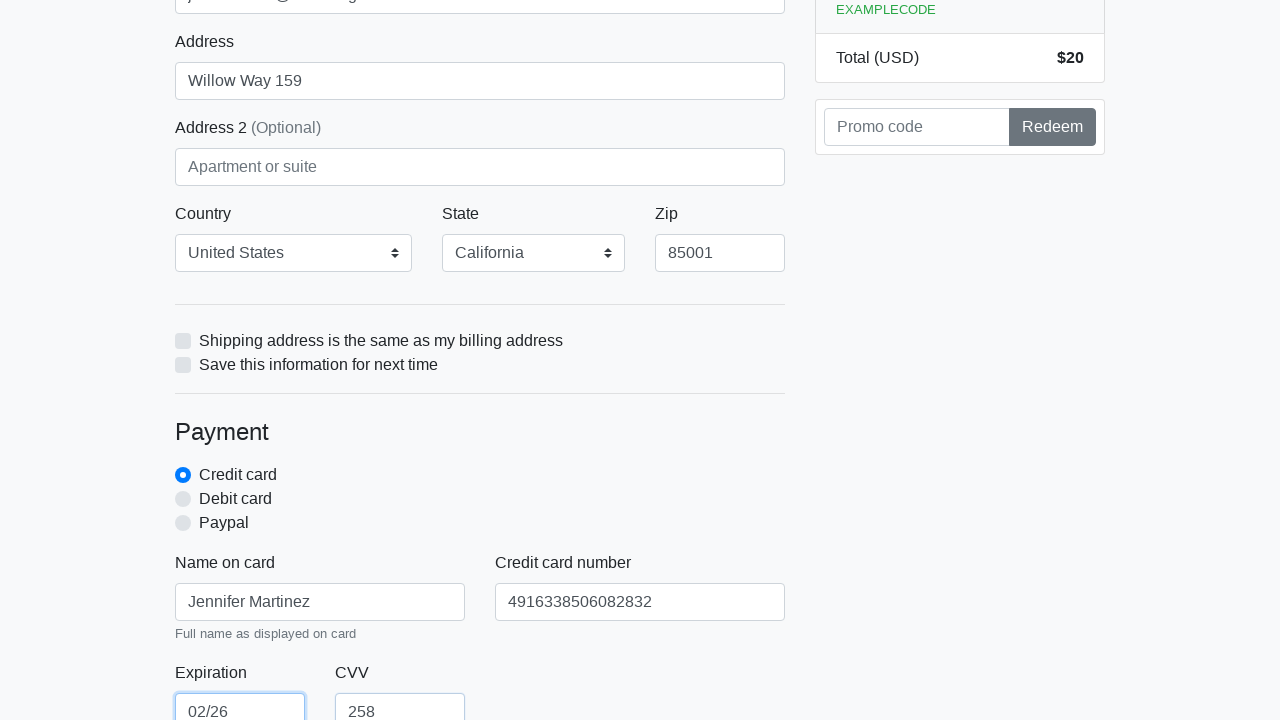

Clicked proceed button to submit checkout form at (480, 500) on xpath=/html/body/div/div[2]/div[2]/form/button
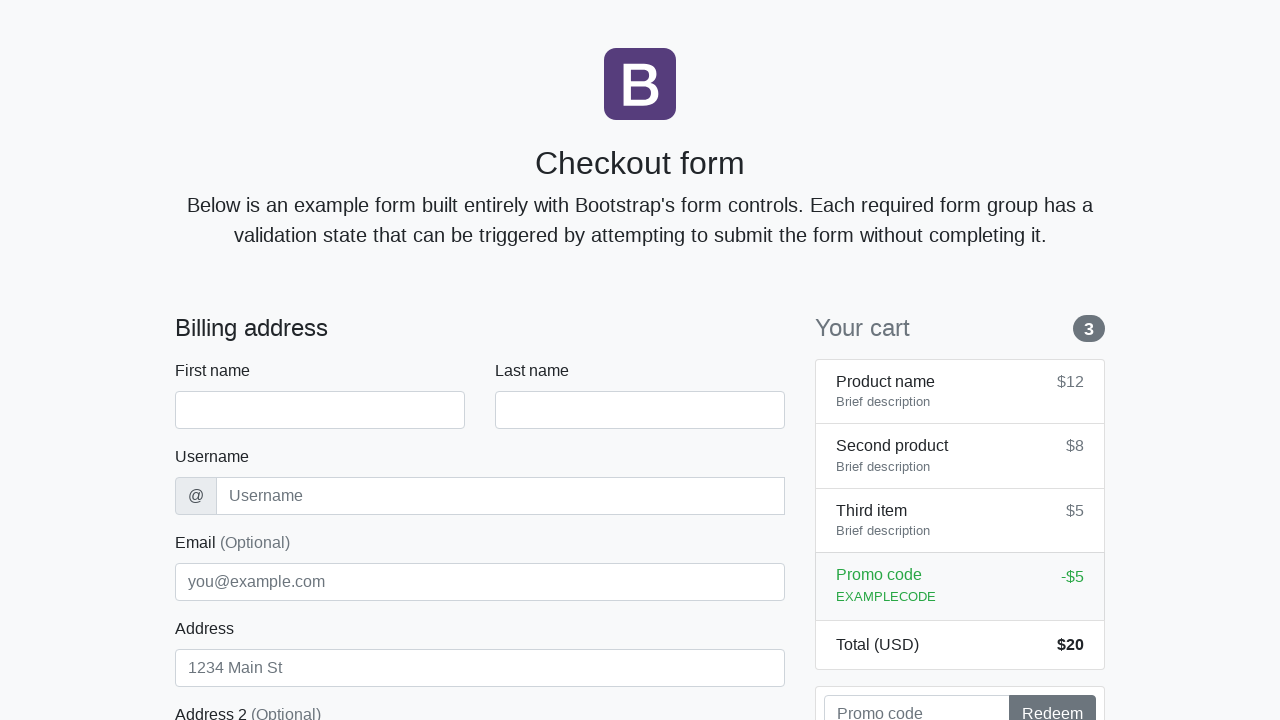

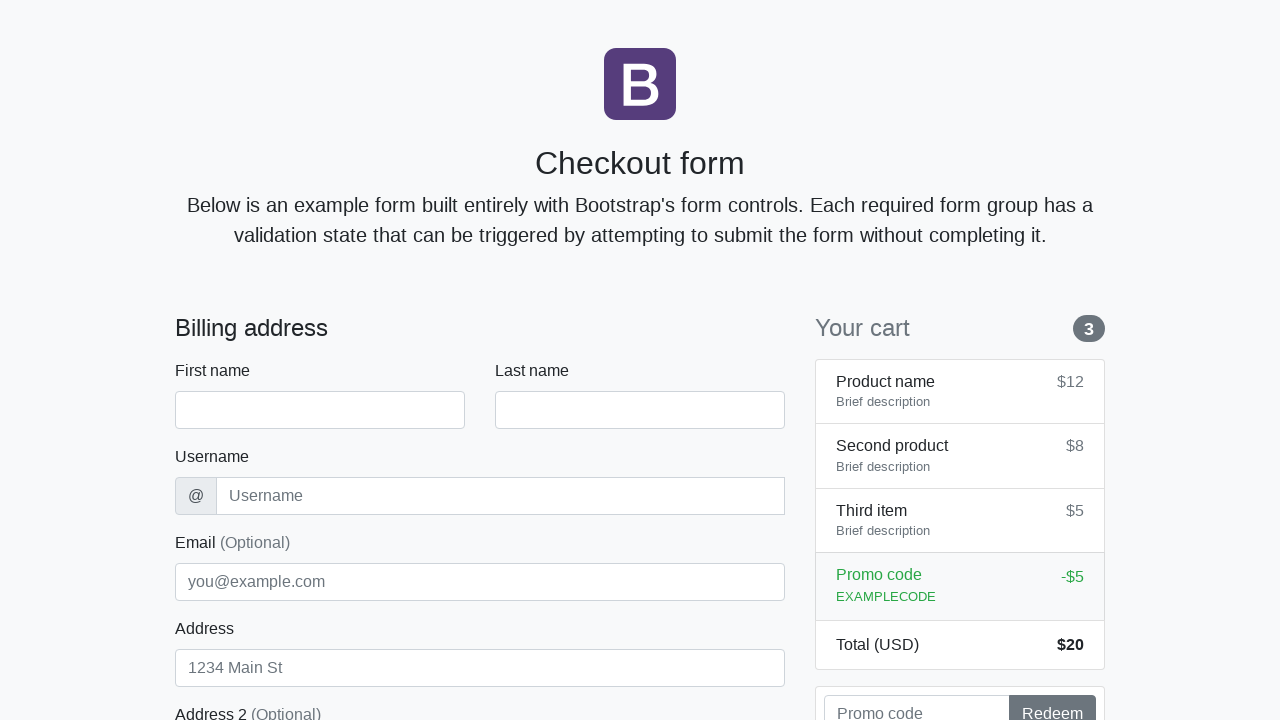